Simple test that navigates to the SL (Stockholm public transport) website homepage

Starting URL: https://www.sl.se/

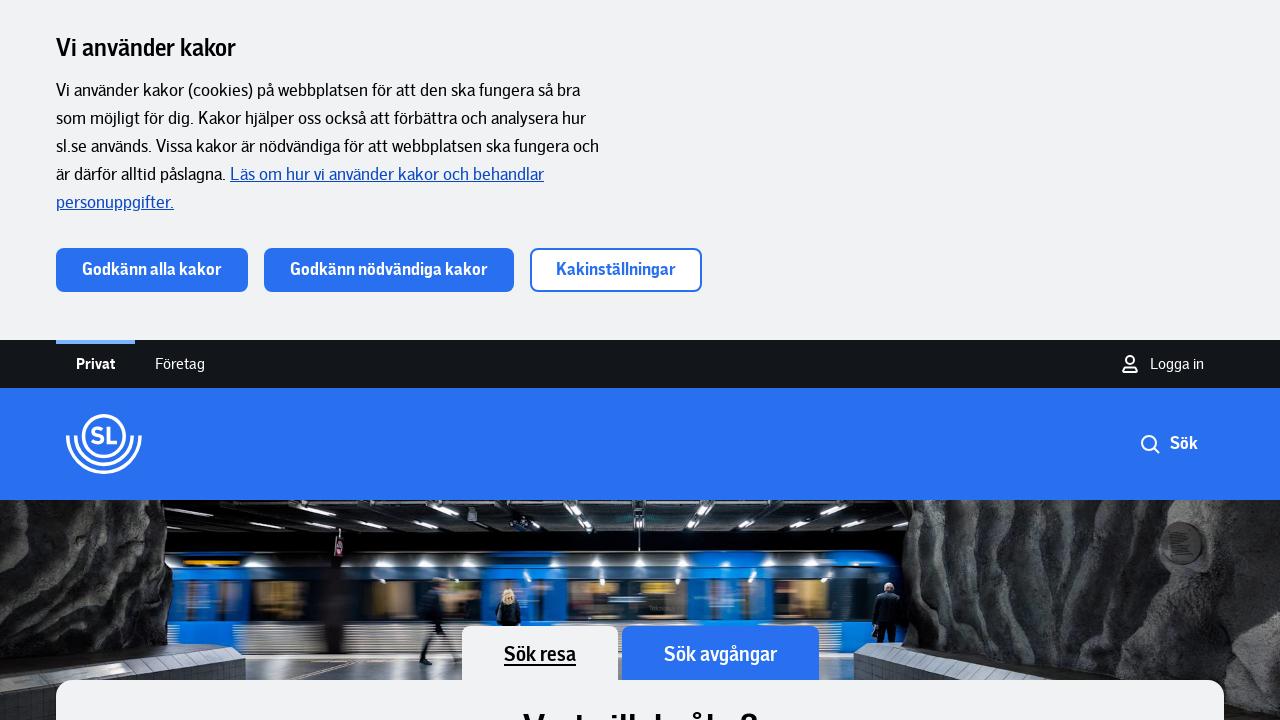

Navigated to SL (Stockholm public transport) website homepage
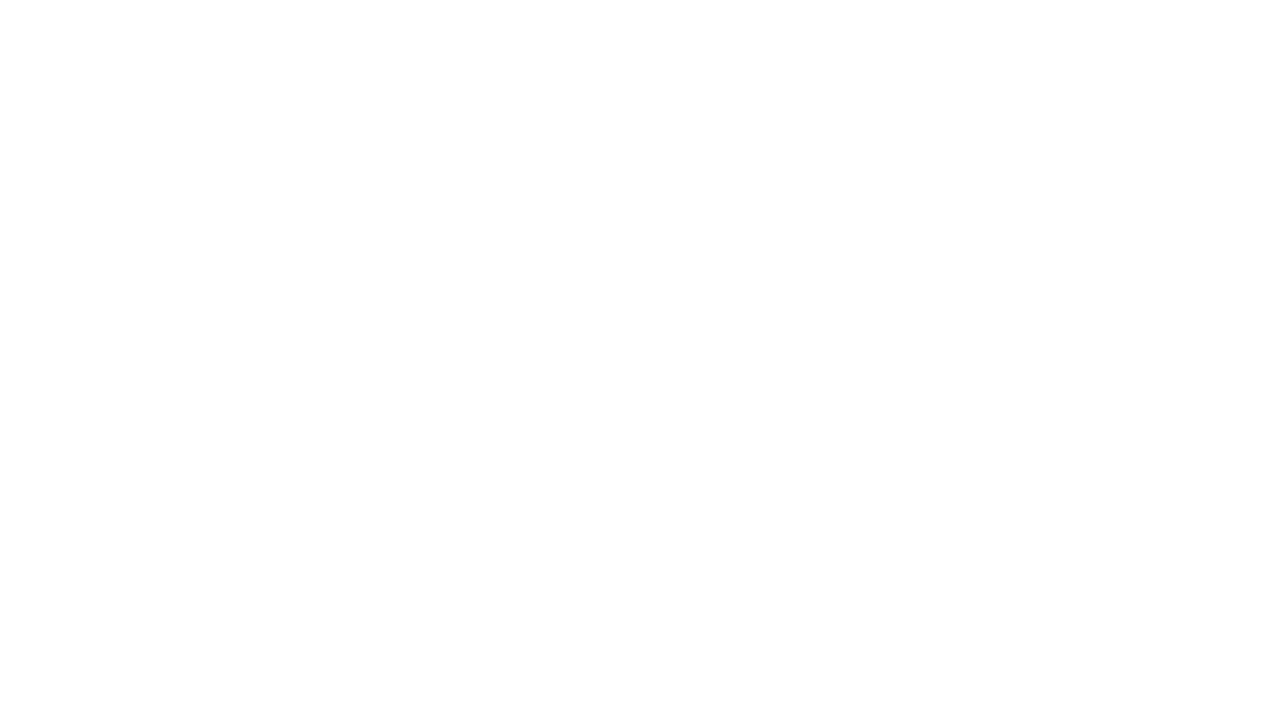

Page DOM content loaded successfully
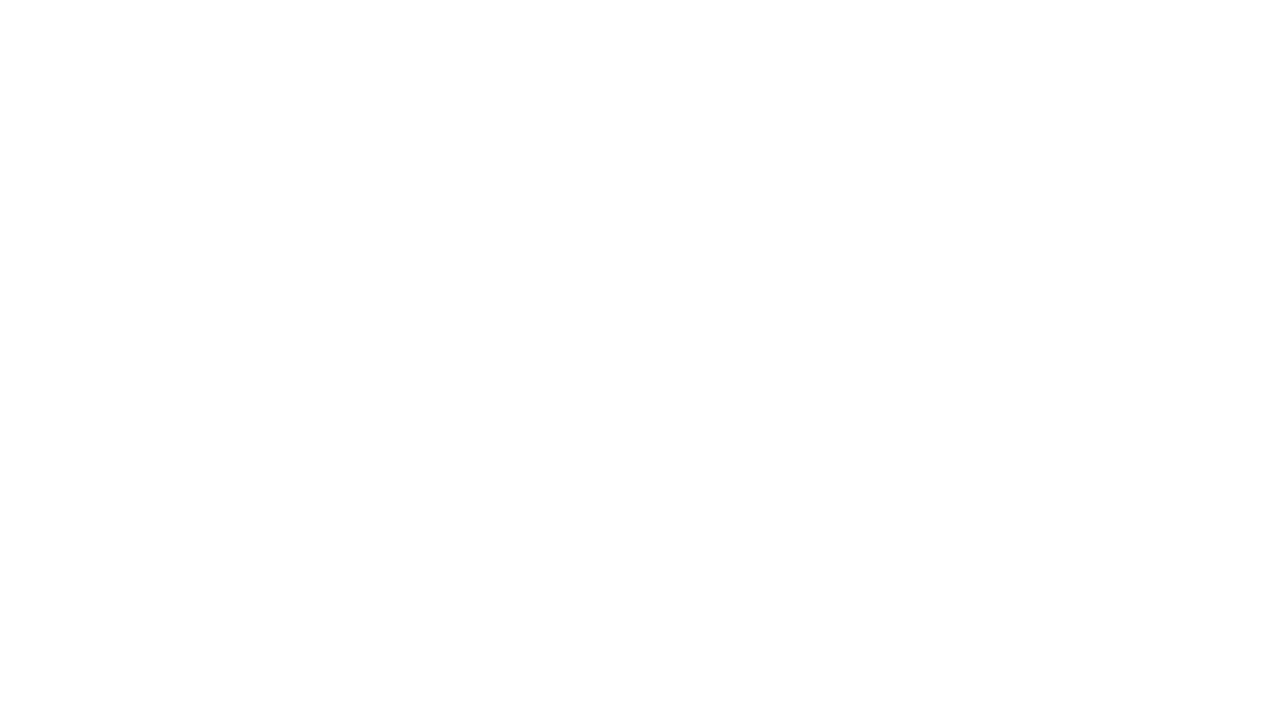

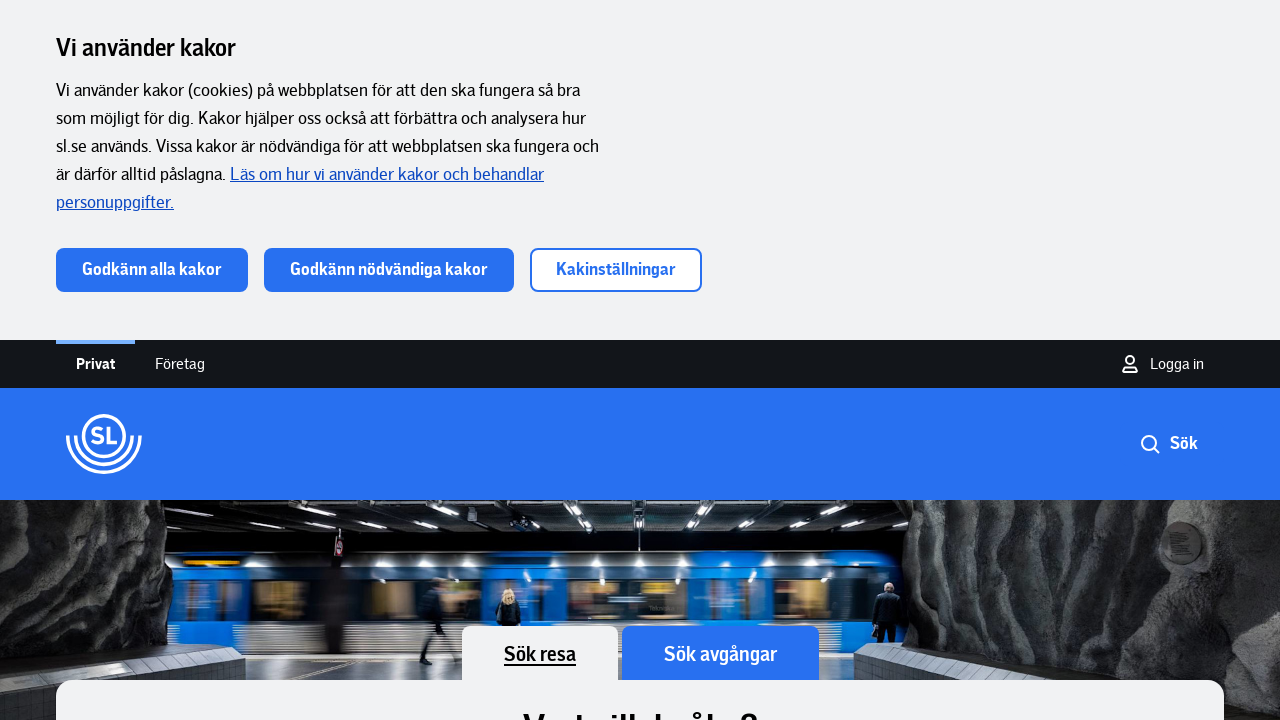